Tests the sorting functionality of a product offers table by clicking the column header to sort, then navigates through pagination to locate a specific product (Rice) and verifies it can be found.

Starting URL: https://rahulshettyacademy.com/greenkart/#/offers

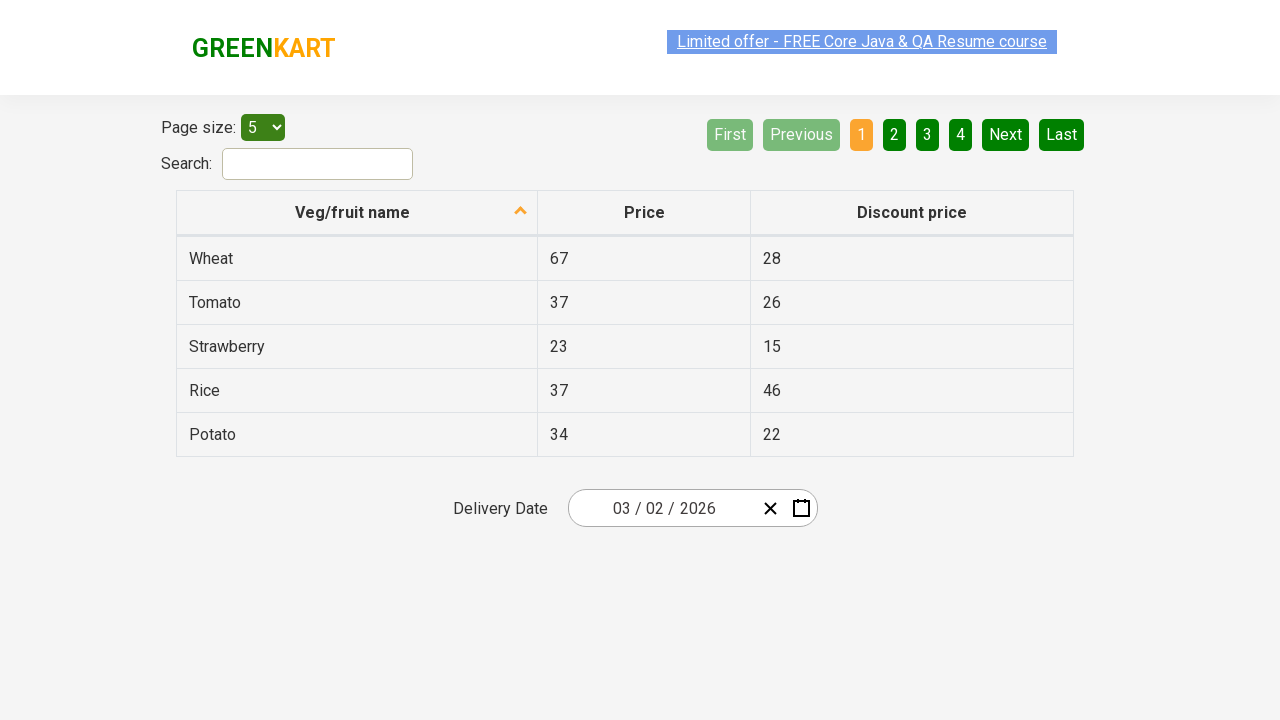

Clicked first column header to sort the table at (357, 213) on xpath=//tr/th[1]
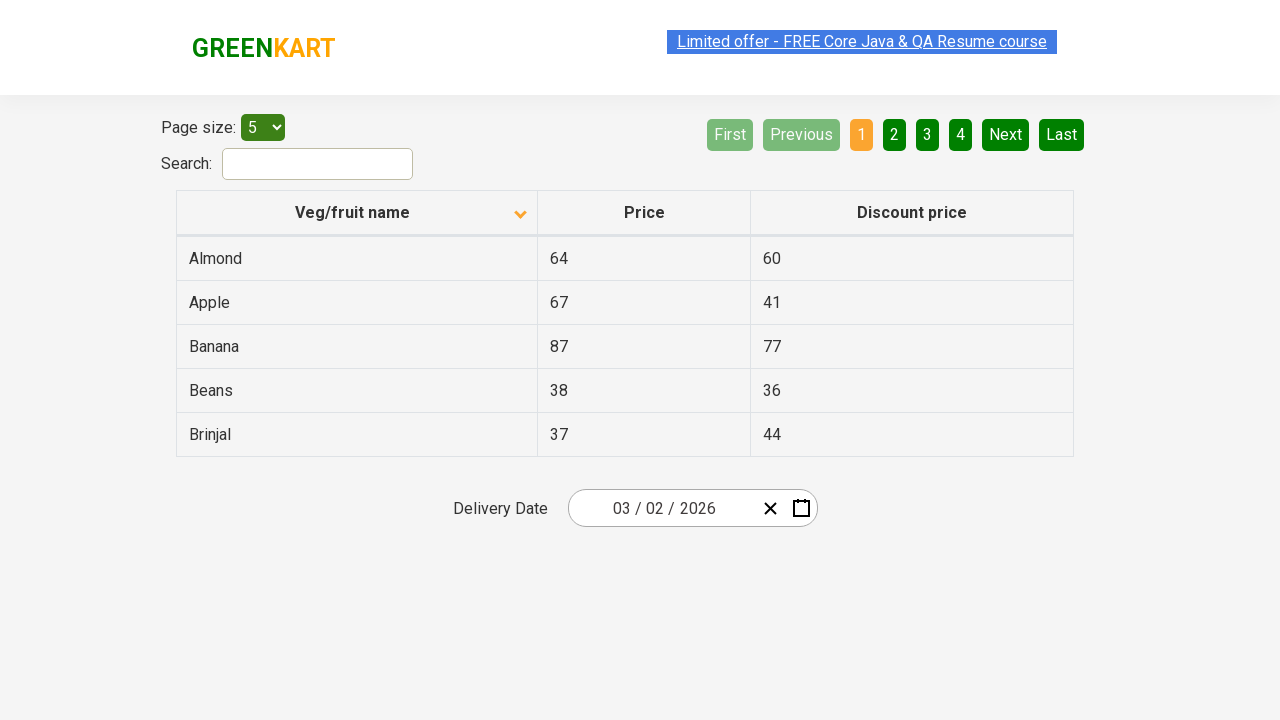

Table rows loaded after sorting
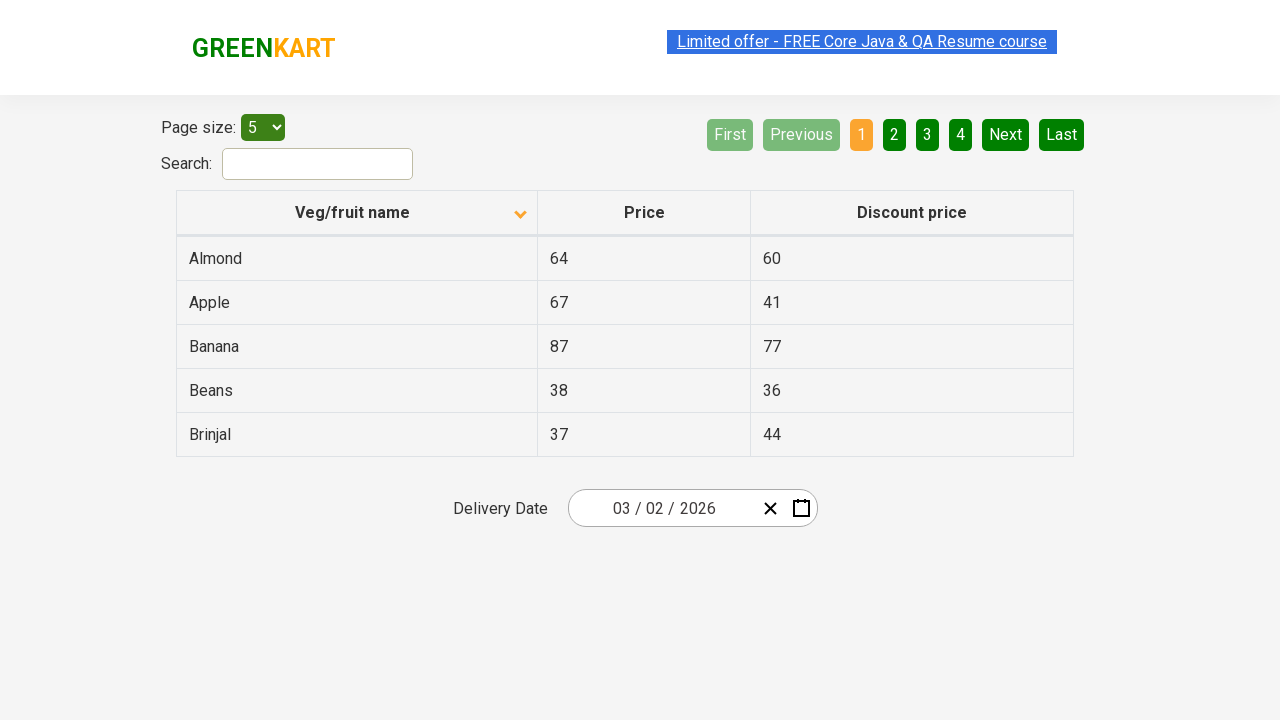

Retrieved all items from first column for verification
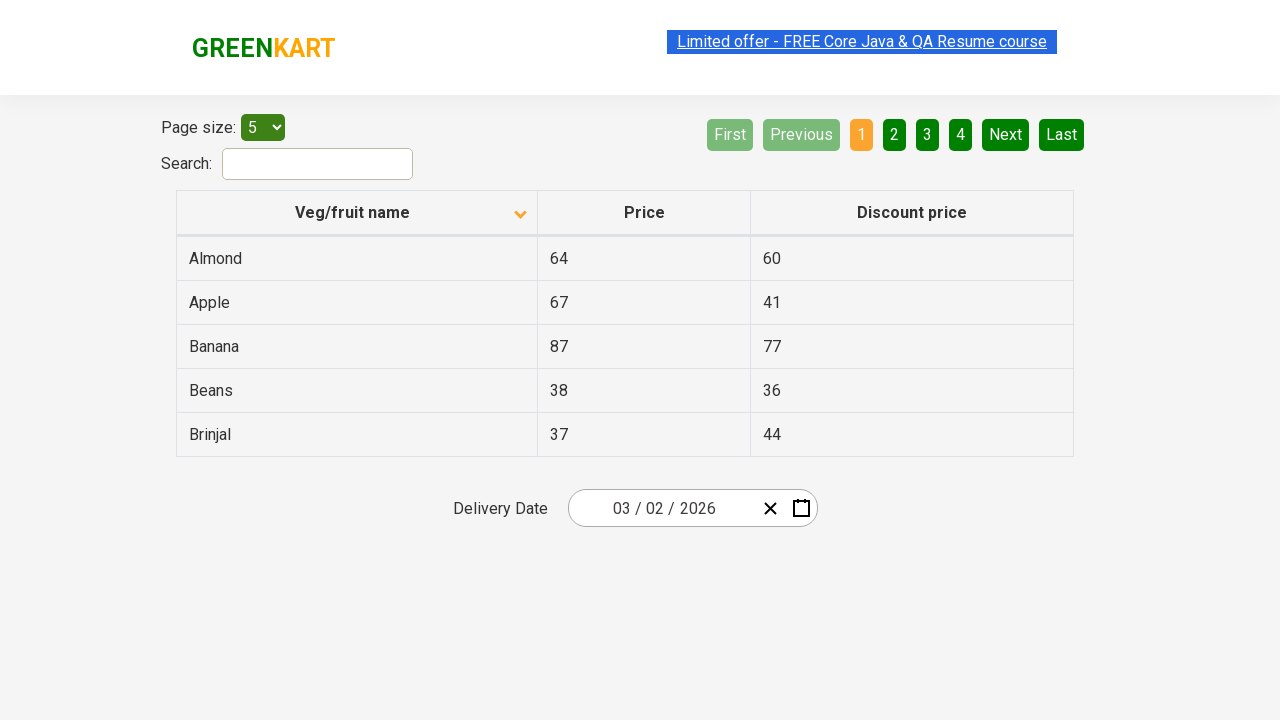

Verified that table is sorted correctly
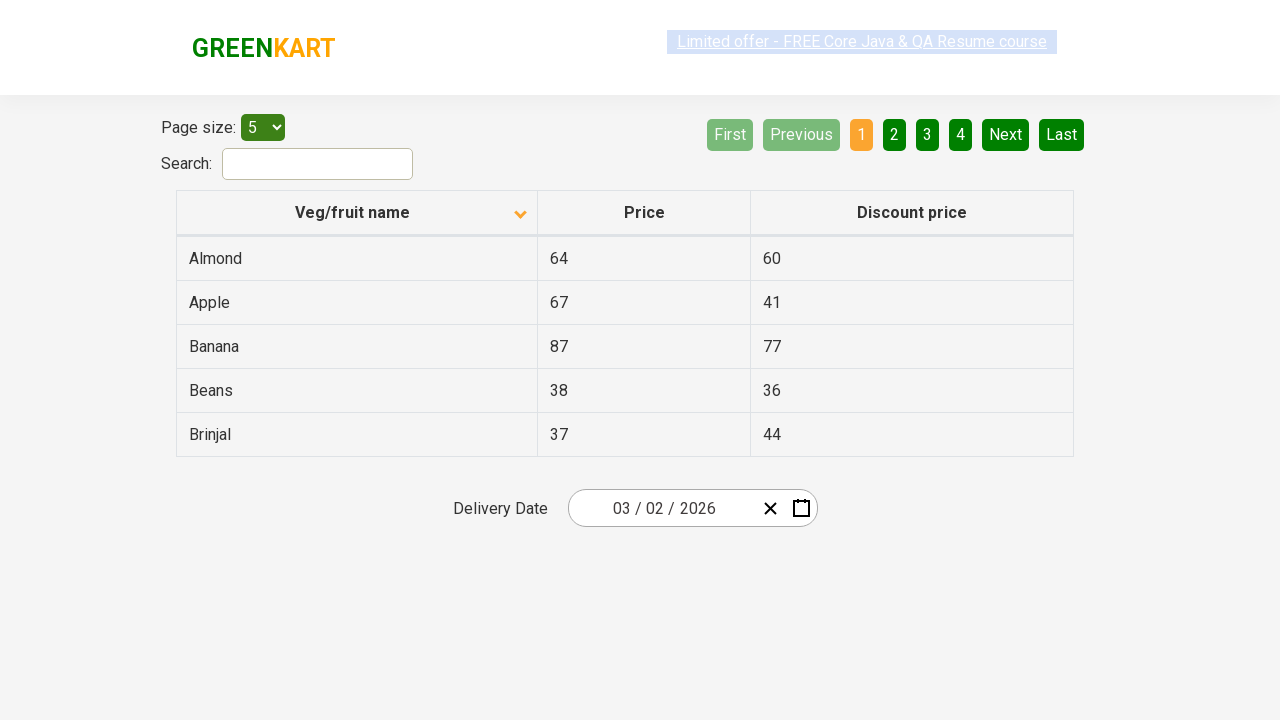

Retrieved product names from current page
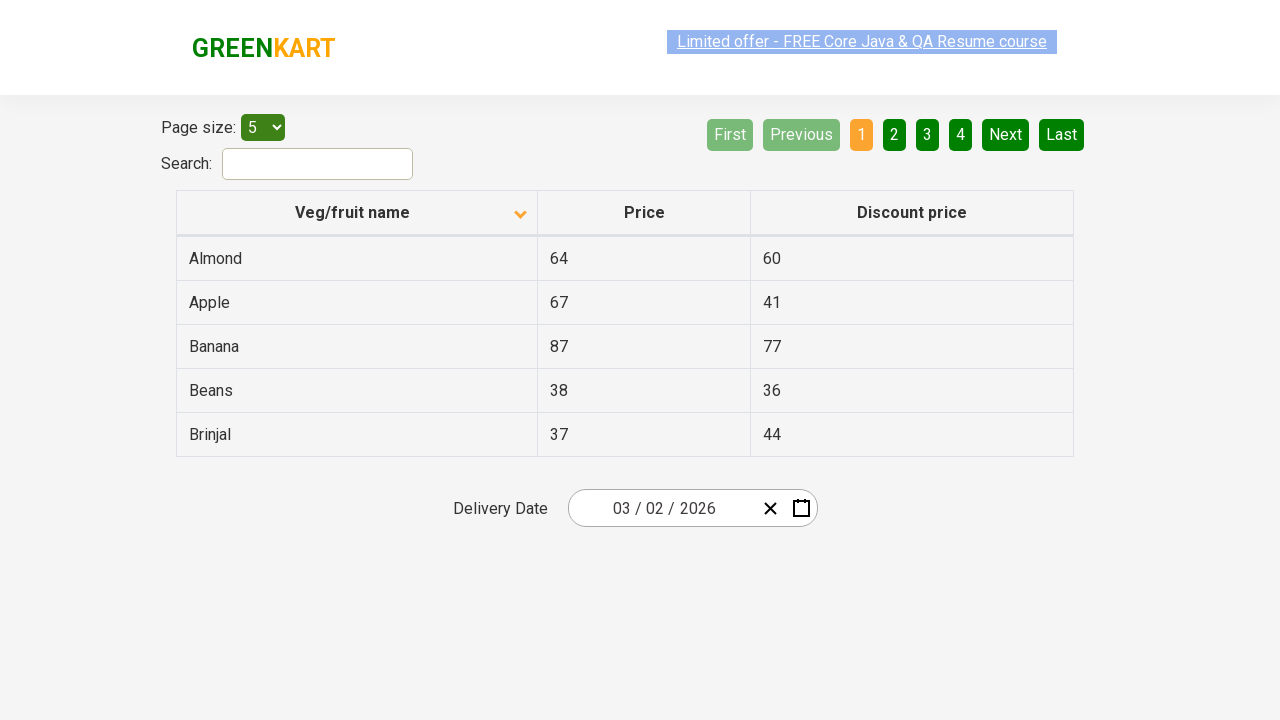

Checked for Next button availability
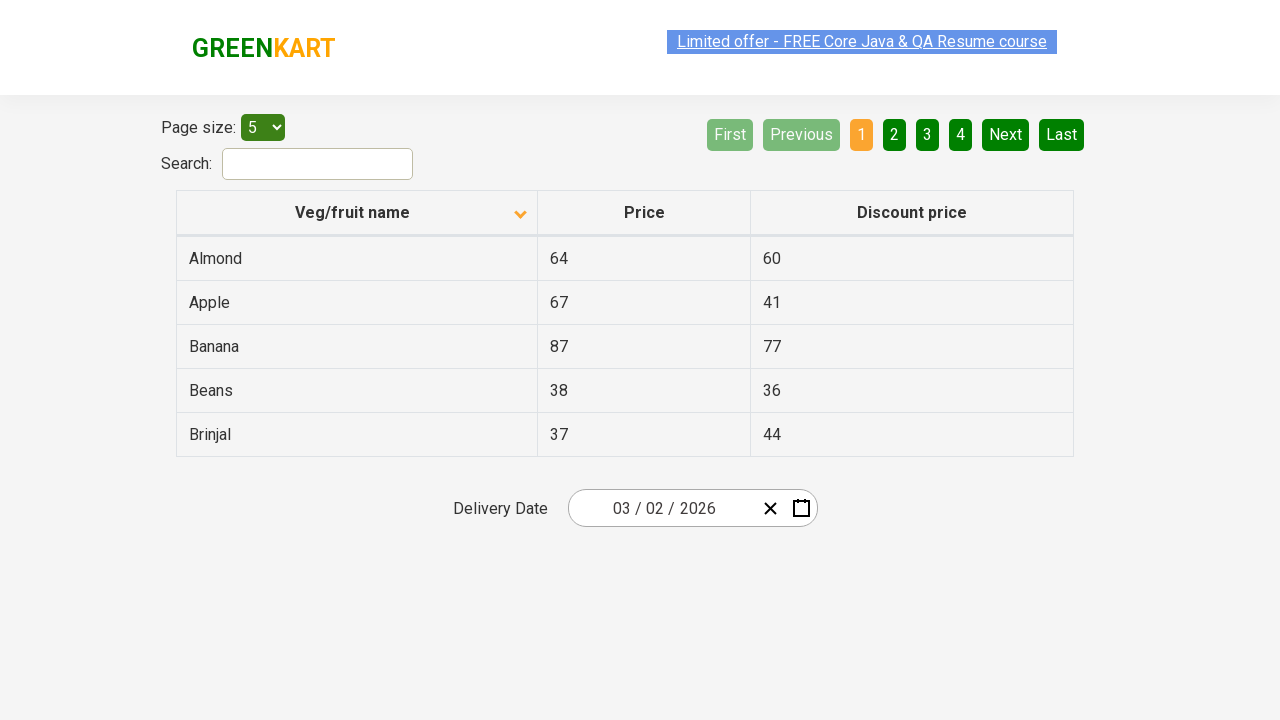

Clicked Next button to navigate to next page at (1006, 134) on [aria-label='Next']
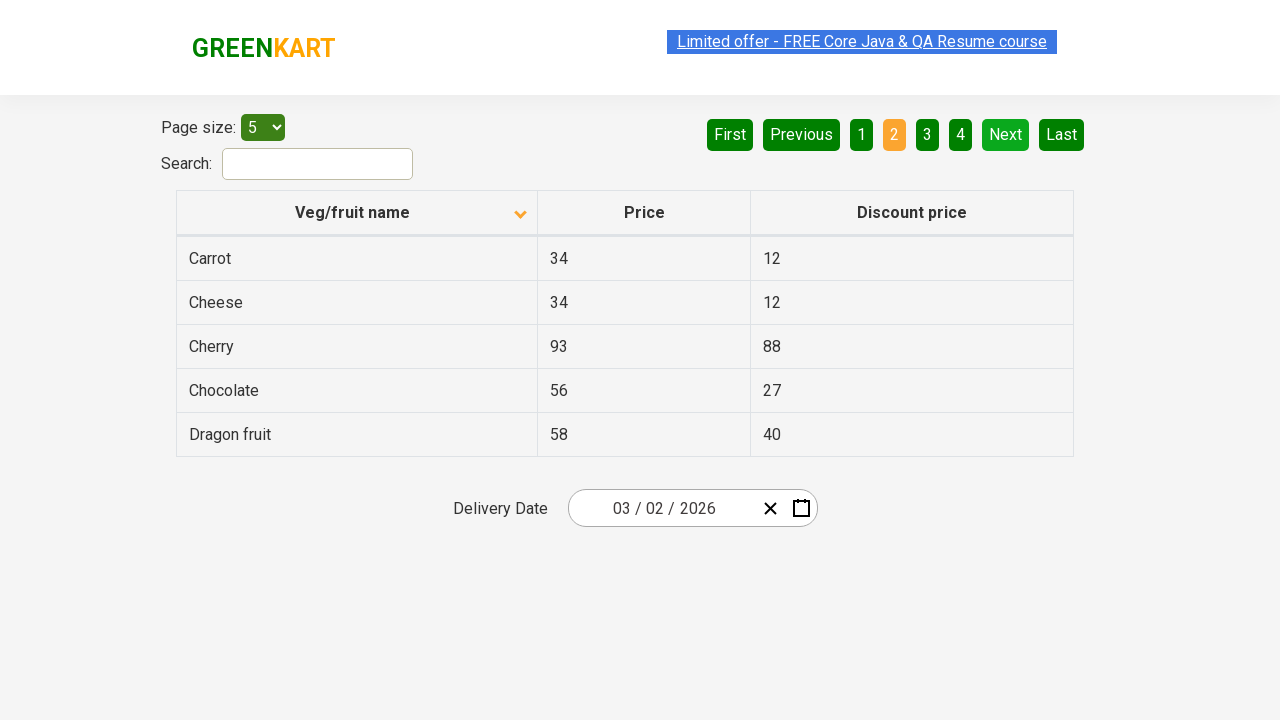

Waited for page content to update
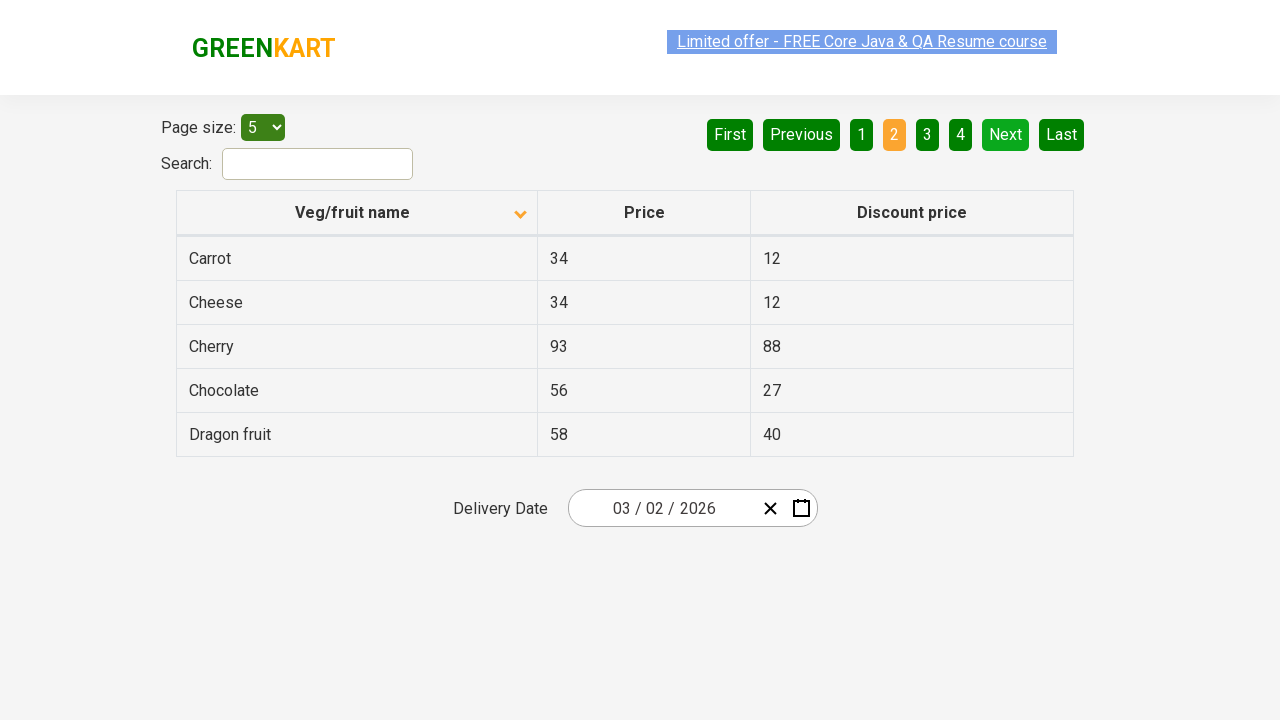

Retrieved product names from current page
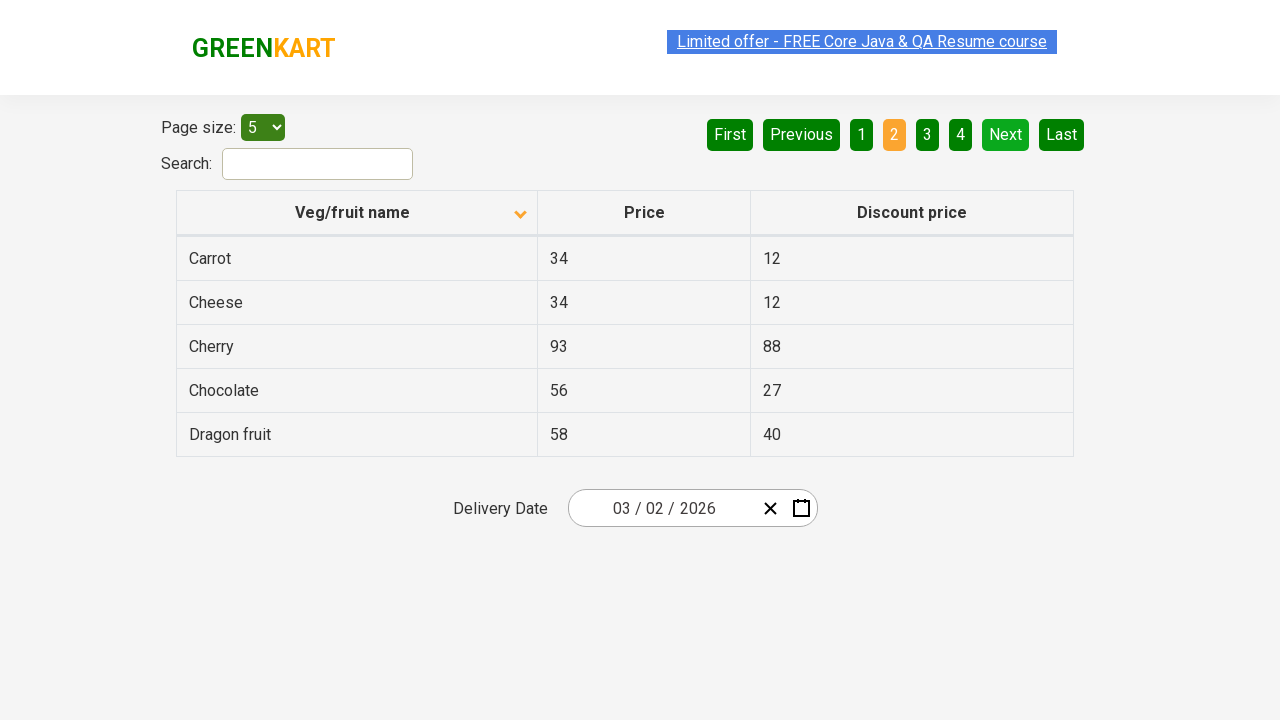

Checked for Next button availability
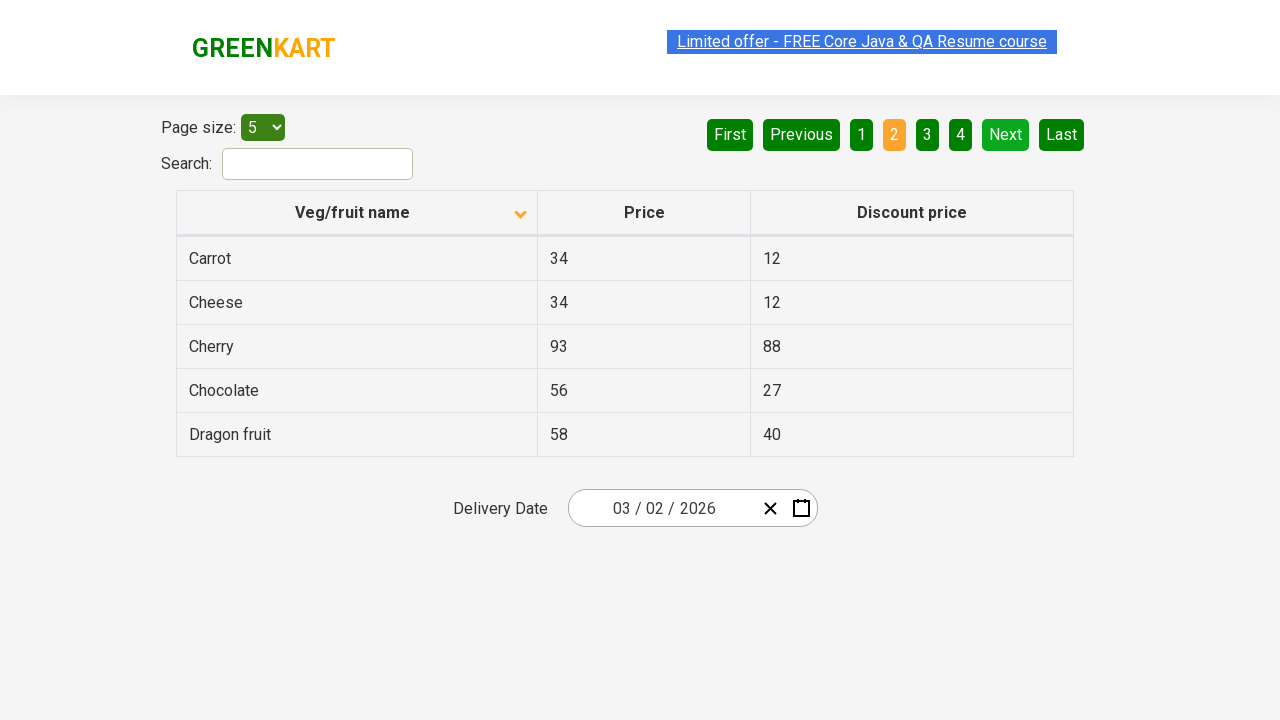

Clicked Next button to navigate to next page at (1006, 134) on [aria-label='Next']
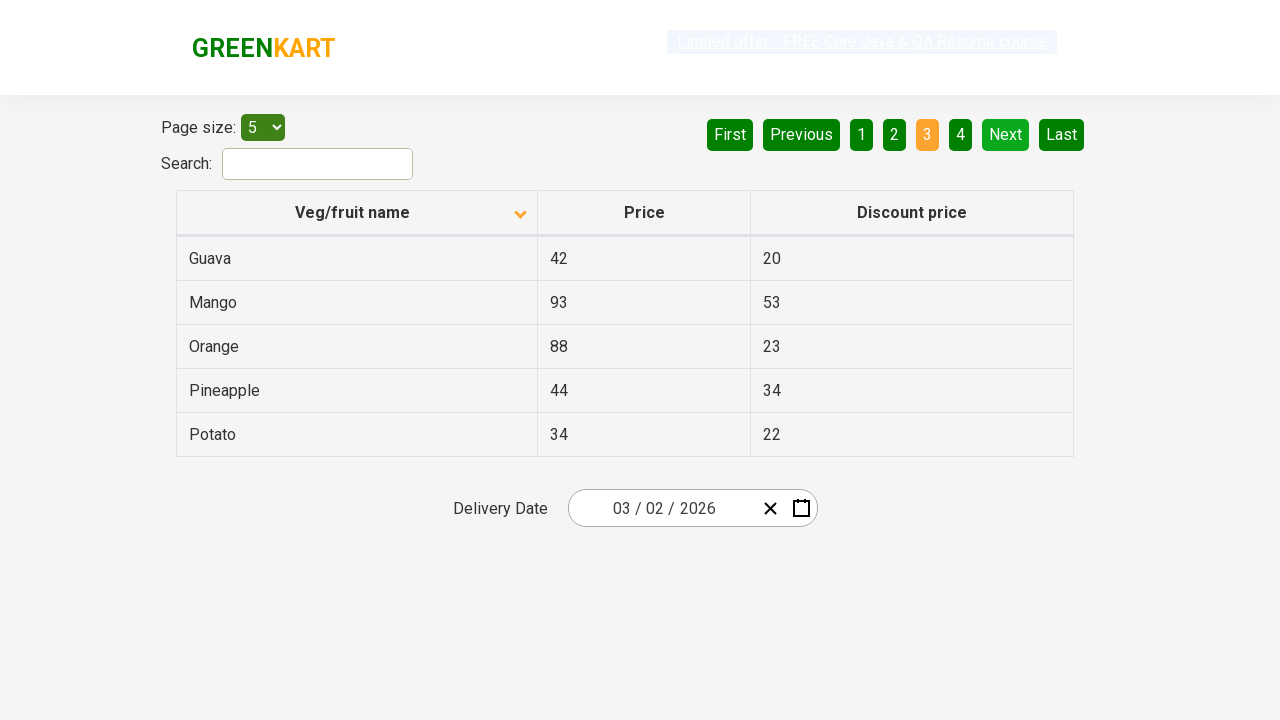

Waited for page content to update
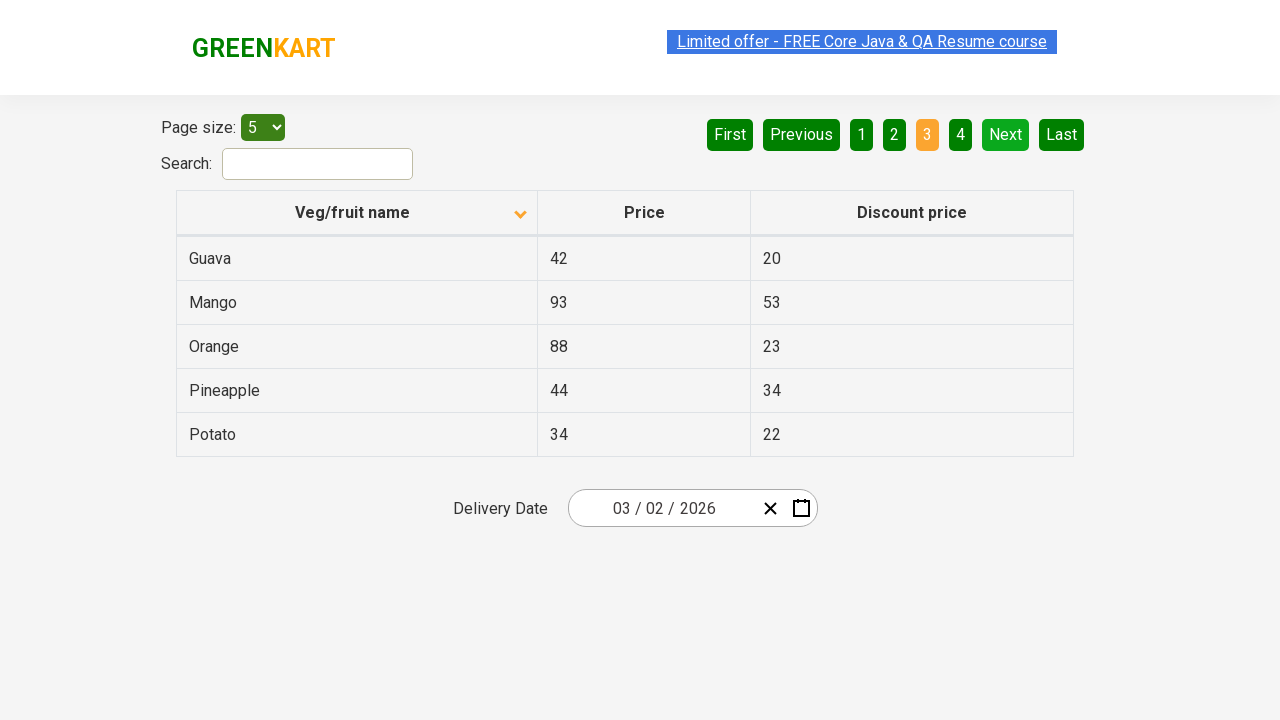

Retrieved product names from current page
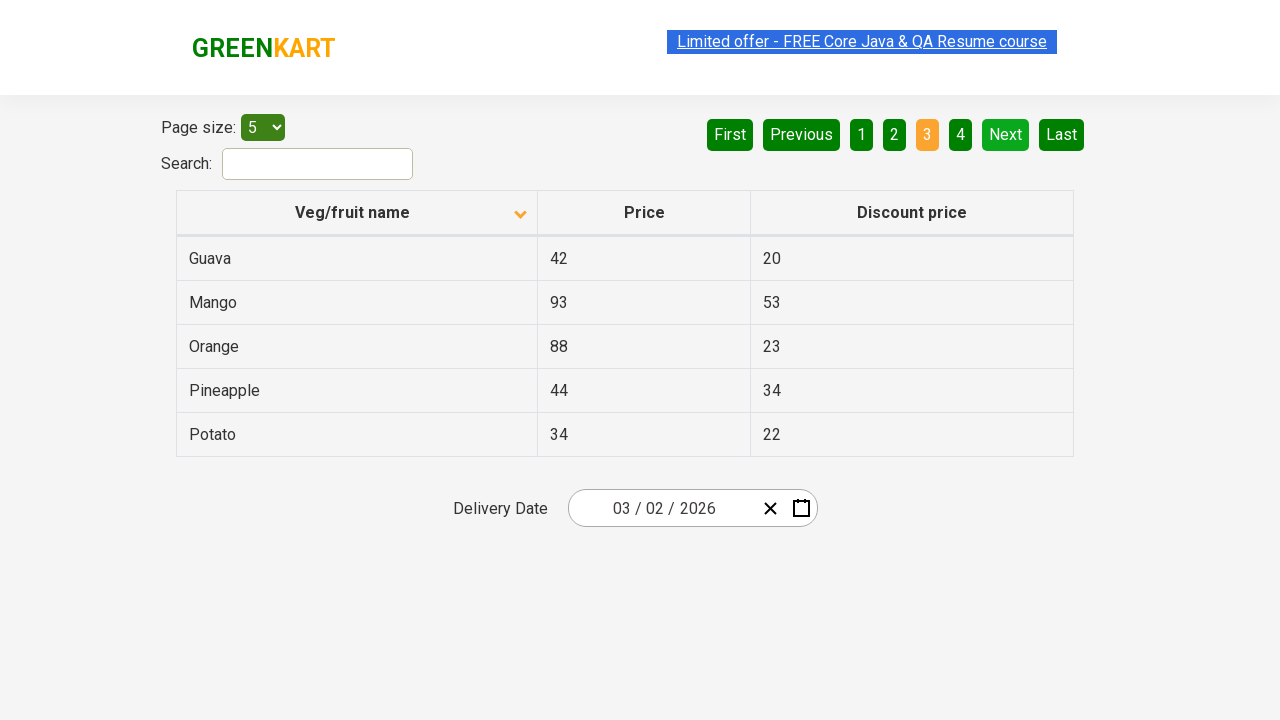

Checked for Next button availability
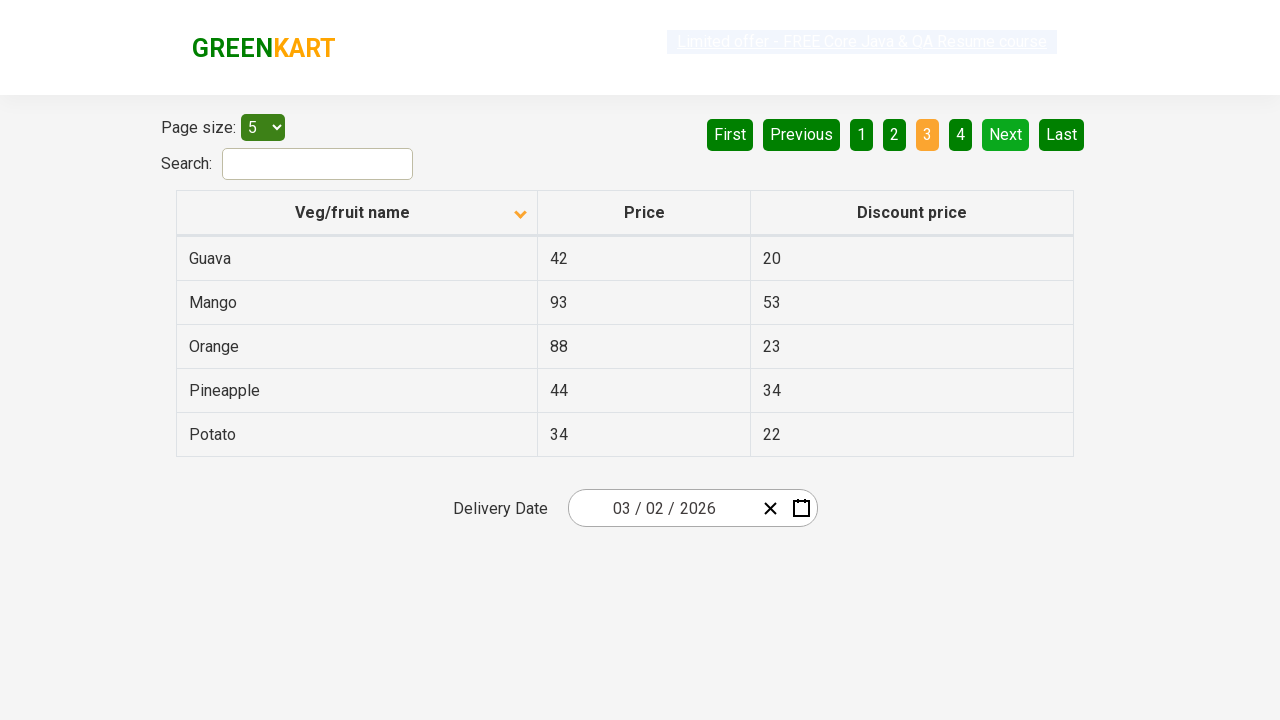

Clicked Next button to navigate to next page at (1006, 134) on [aria-label='Next']
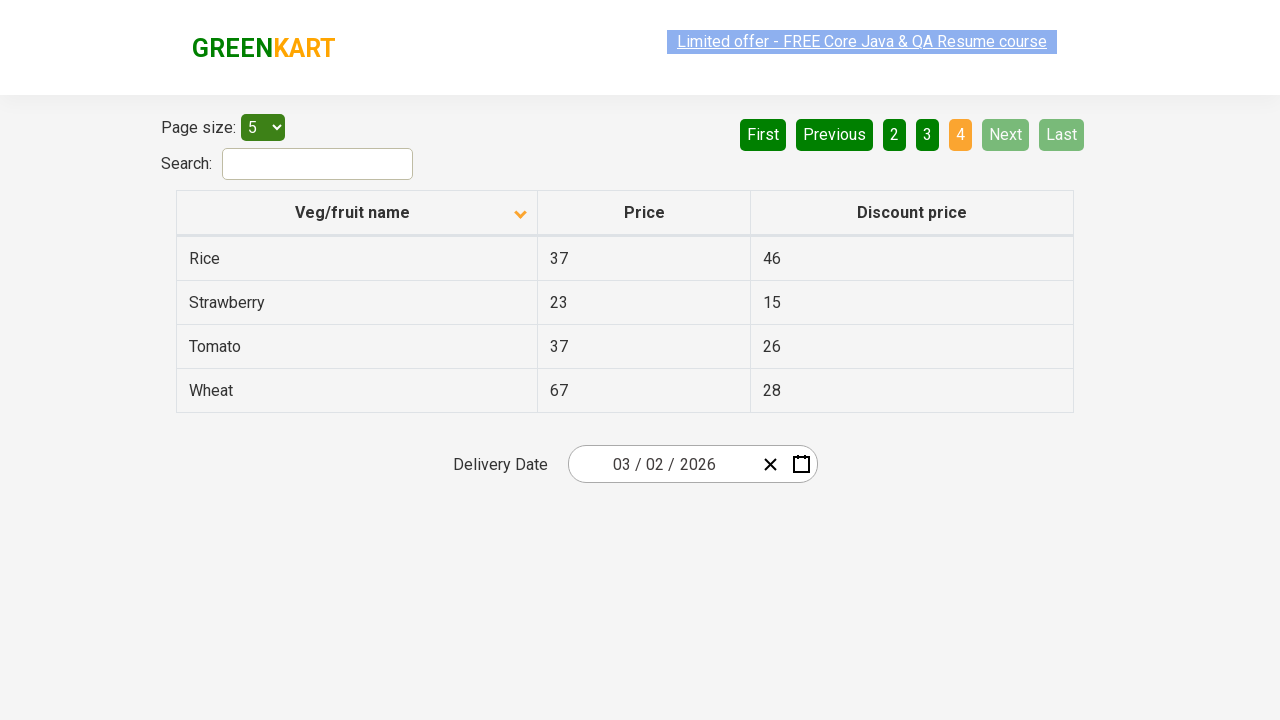

Waited for page content to update
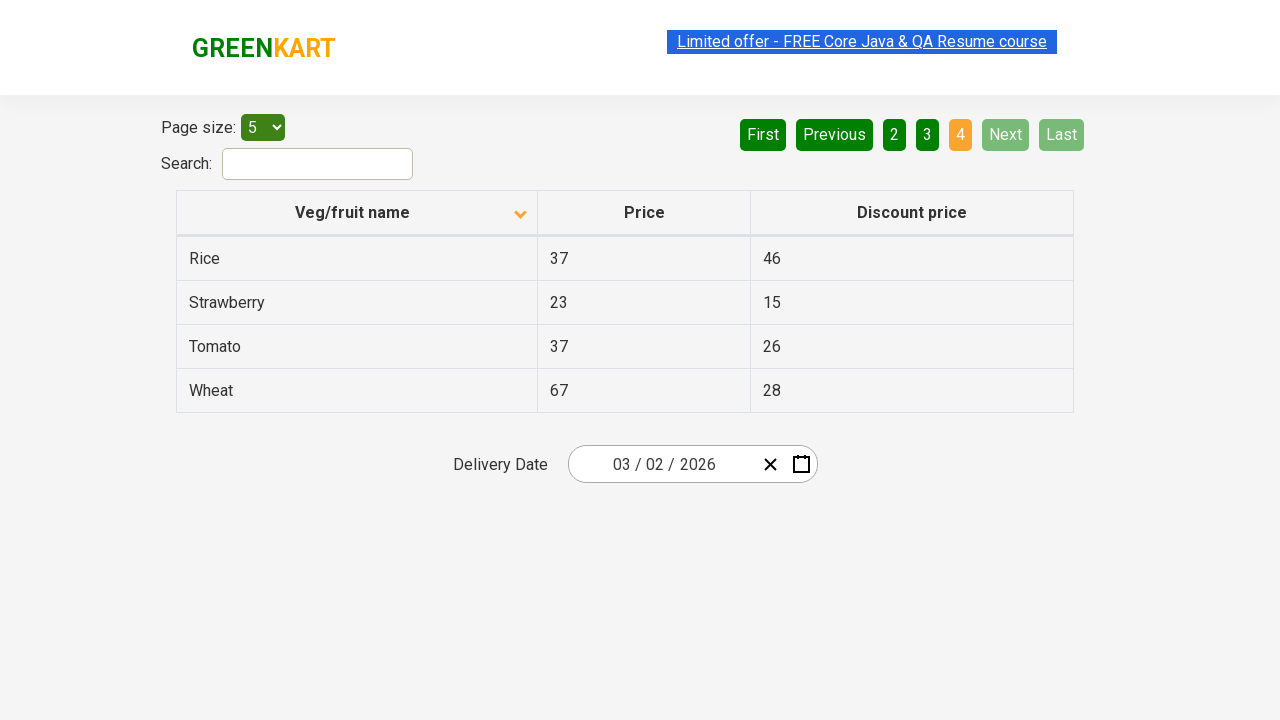

Retrieved product names from current page
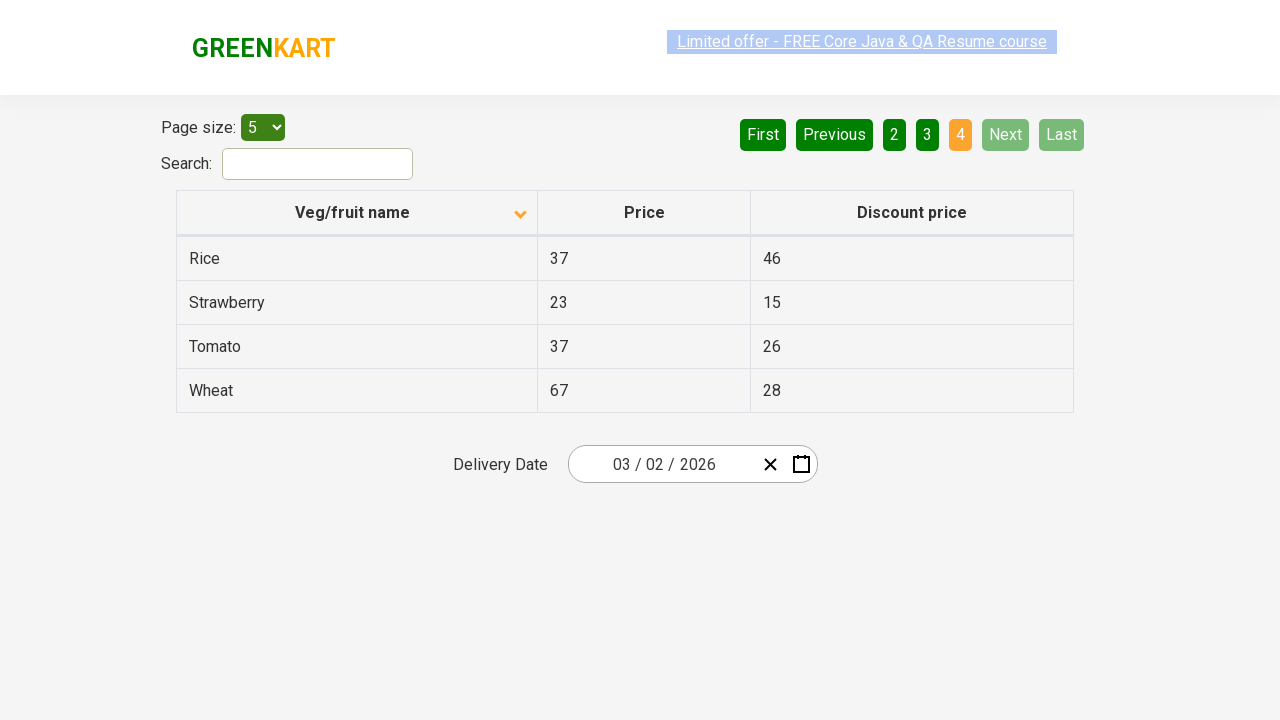

Found Rice product and clicked on it at (357, 258) on xpath=//tr/td[1][contains(text(),'Rice')]
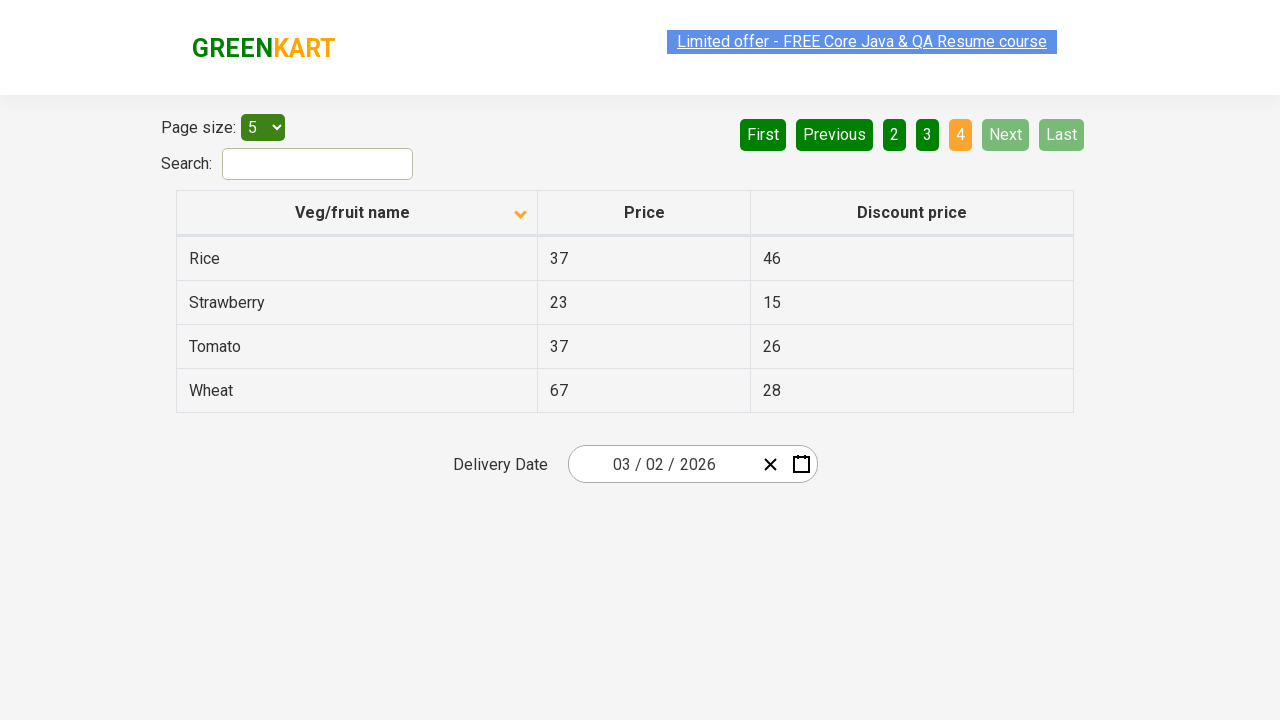

Confirmed that Rice product was found in the offers table
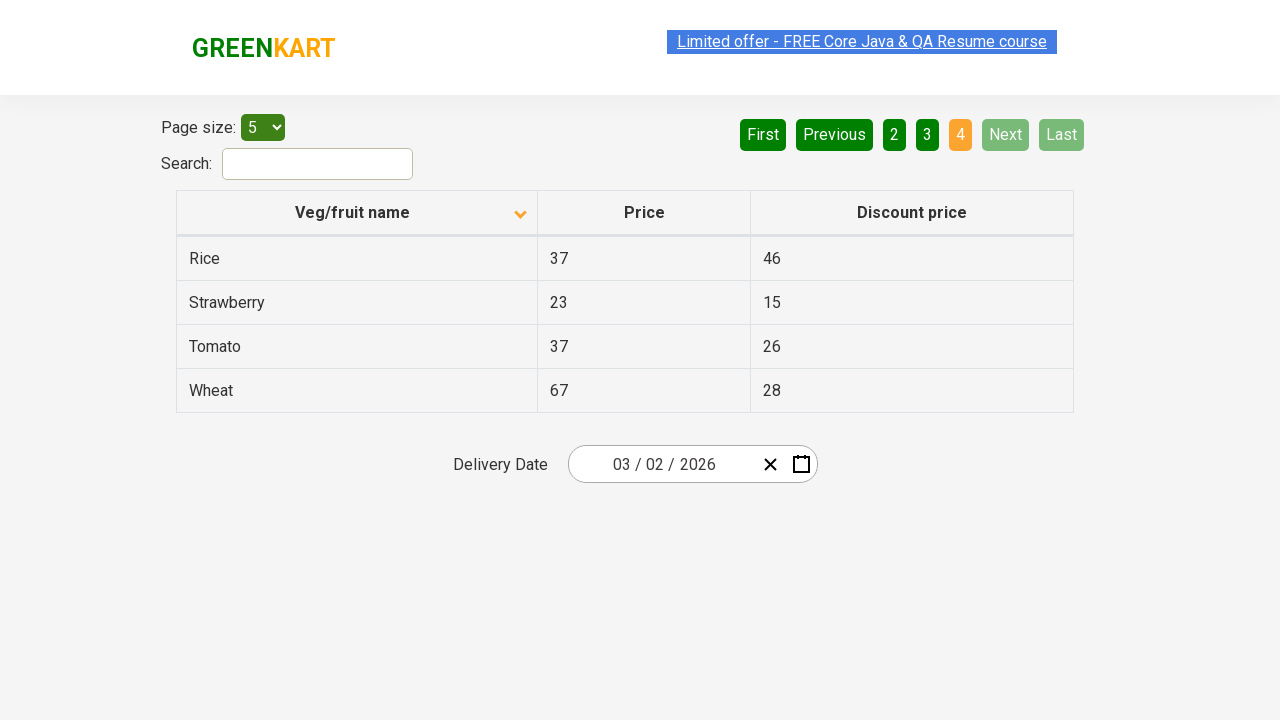

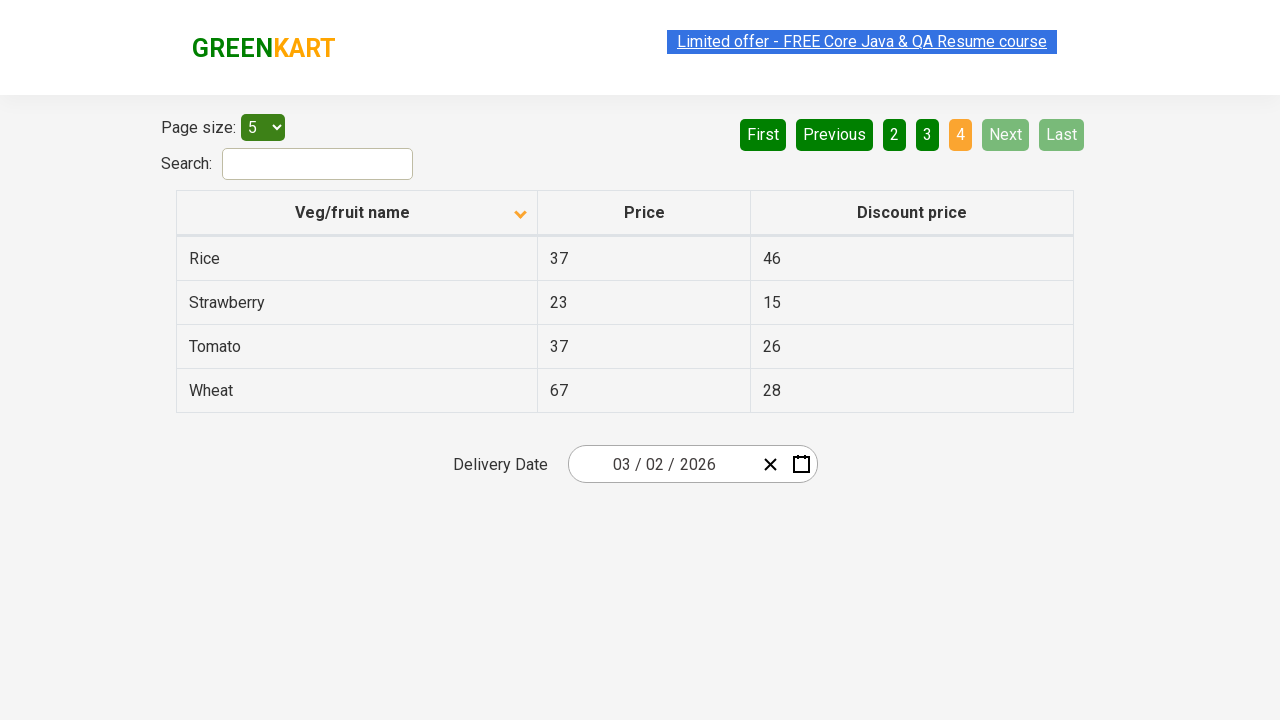